Tests that the toggle all checkbox state updates when individual items are checked/unchecked

Starting URL: https://demo.playwright.dev/todomvc

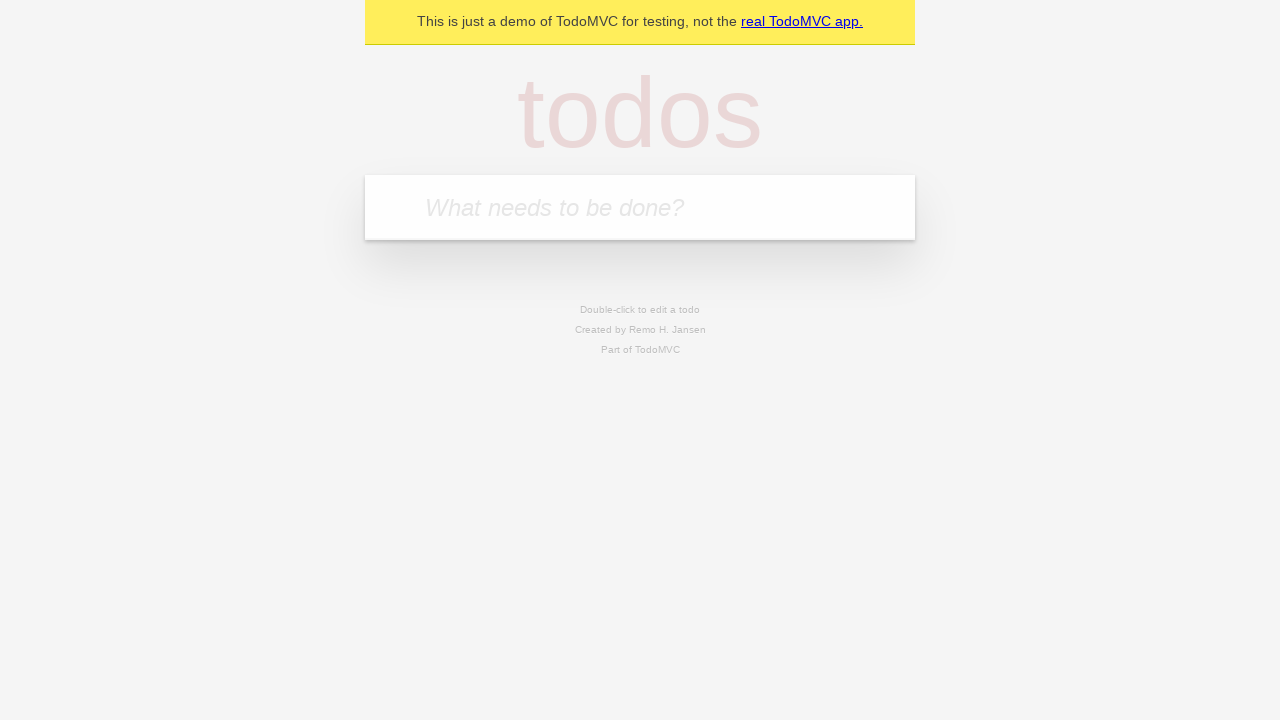

Filled new todo field with 'buy some cheese' on internal:attr=[placeholder="What needs to be done?"i]
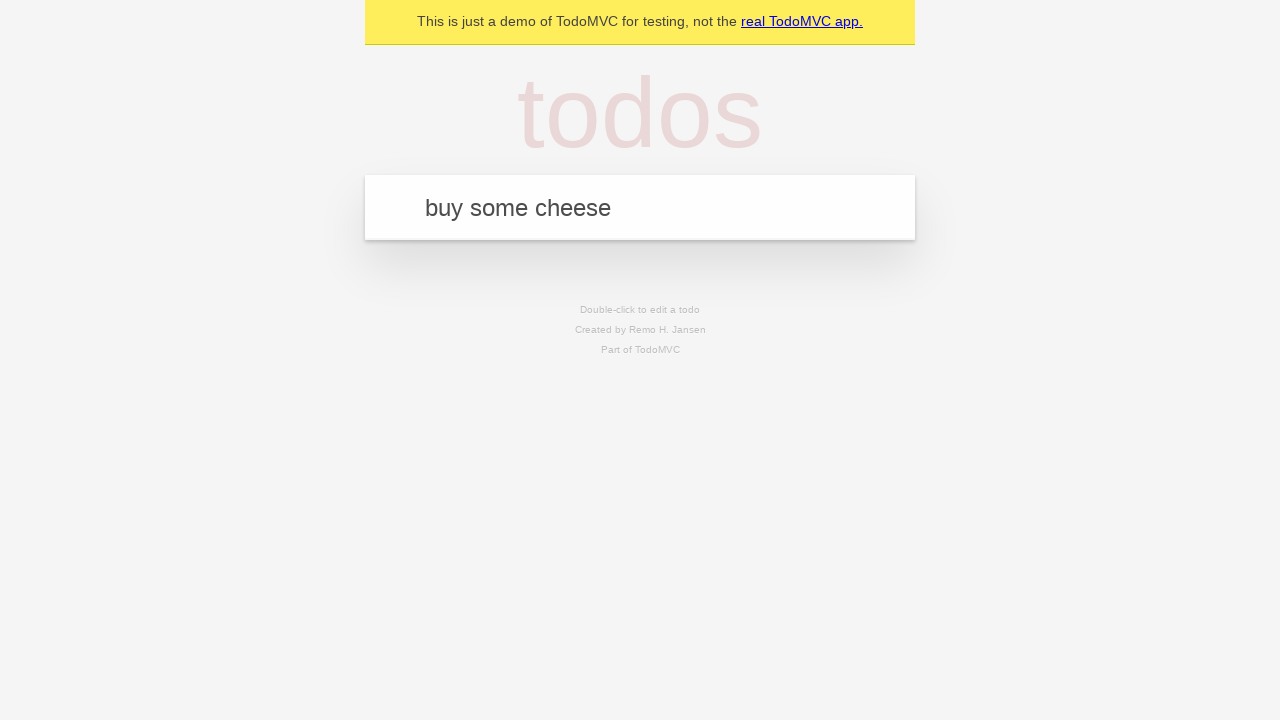

Pressed Enter to create todo 'buy some cheese' on internal:attr=[placeholder="What needs to be done?"i]
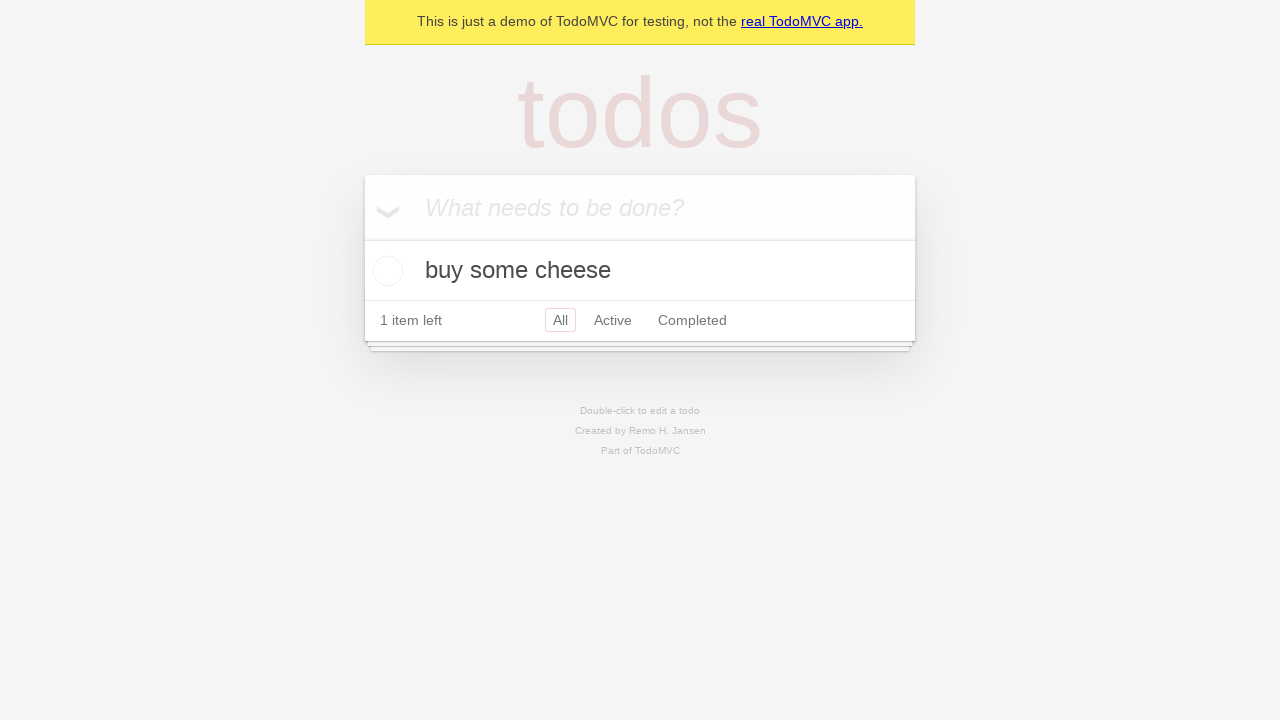

Filled new todo field with 'feed the cat' on internal:attr=[placeholder="What needs to be done?"i]
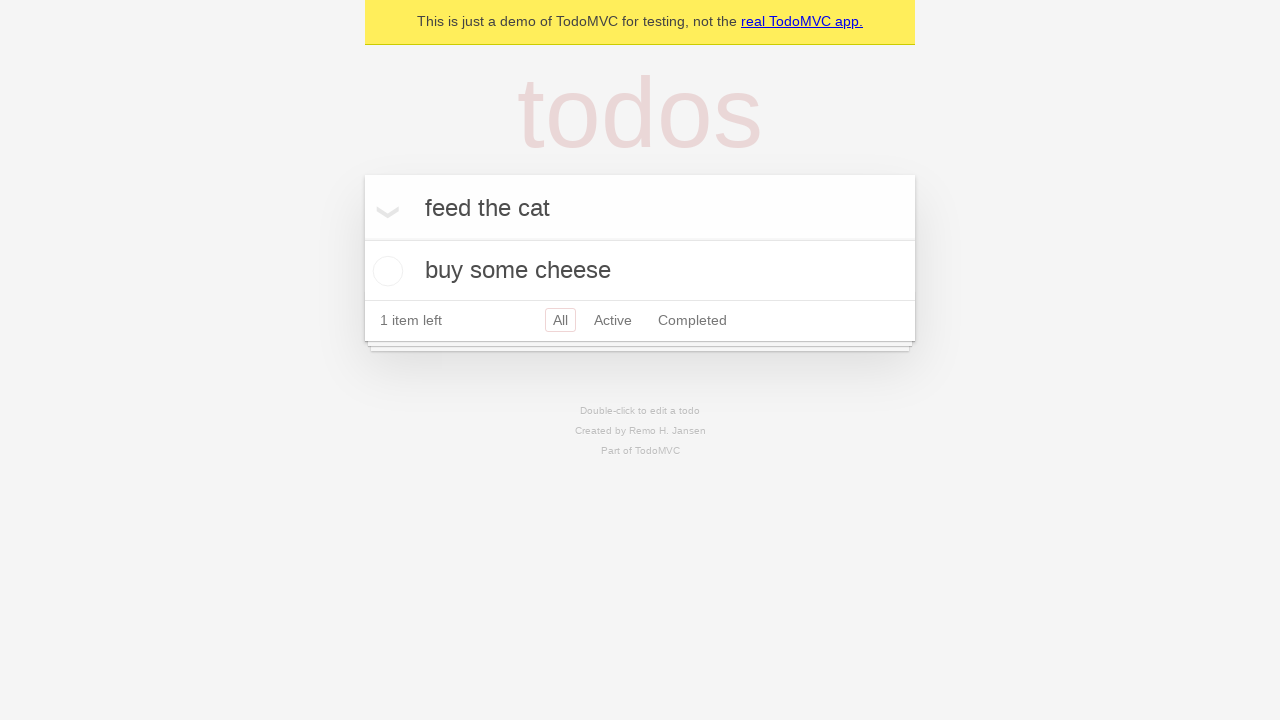

Pressed Enter to create todo 'feed the cat' on internal:attr=[placeholder="What needs to be done?"i]
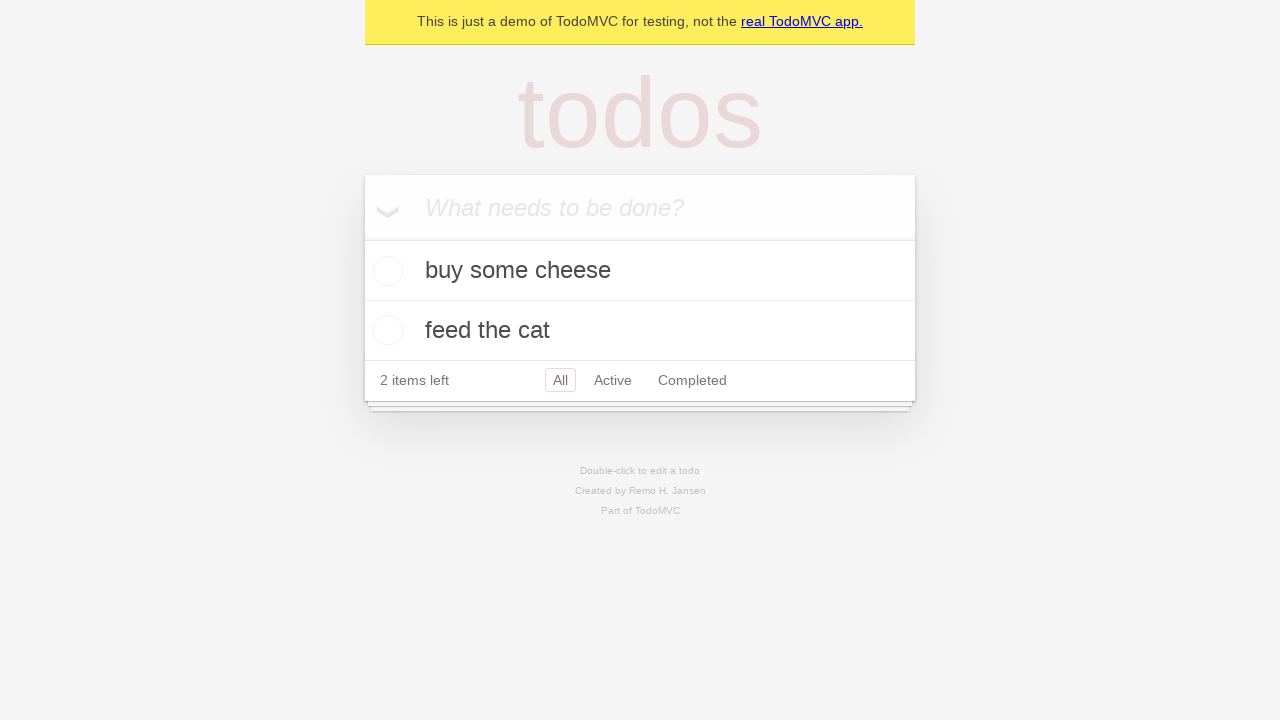

Filled new todo field with 'book a doctors appointment' on internal:attr=[placeholder="What needs to be done?"i]
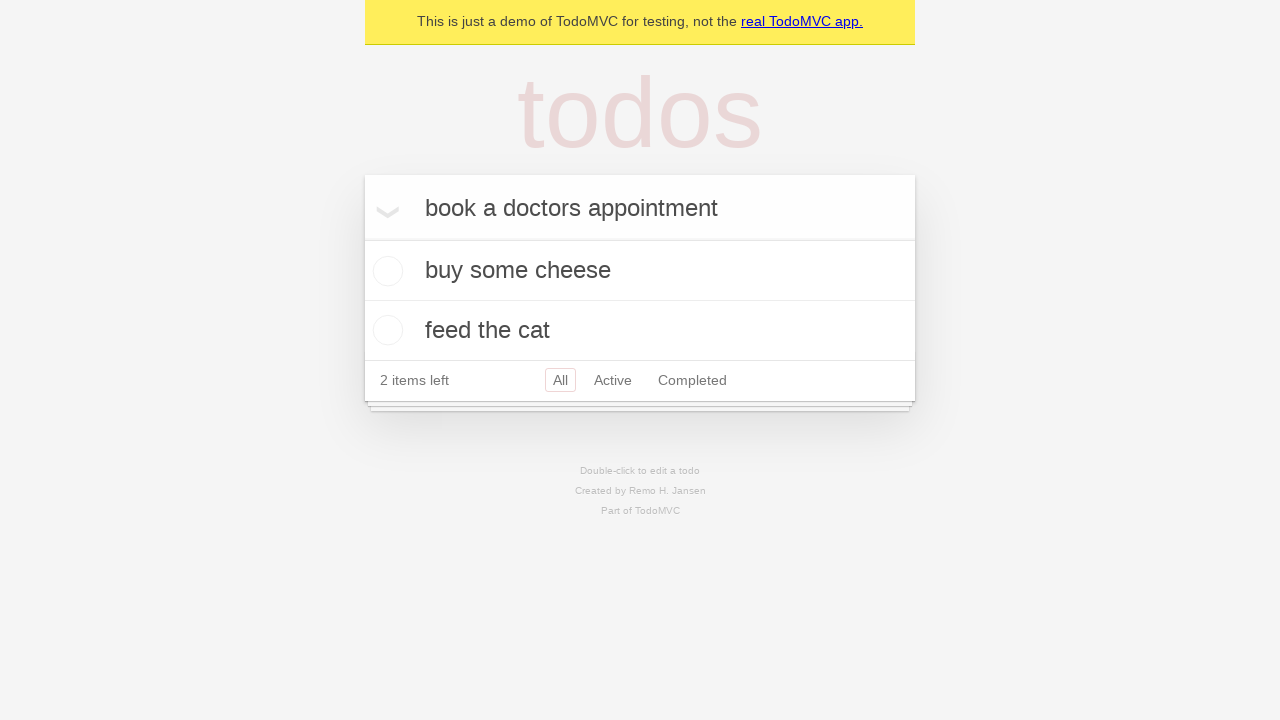

Pressed Enter to create todo 'book a doctors appointment' on internal:attr=[placeholder="What needs to be done?"i]
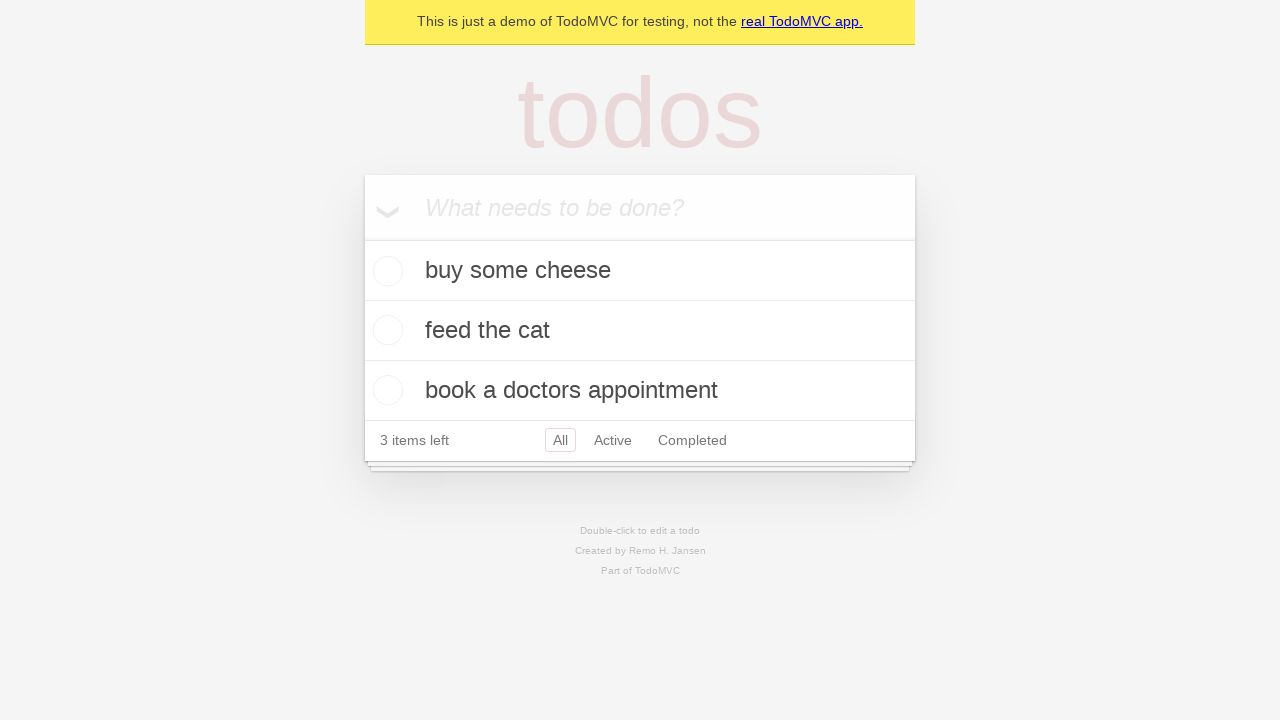

Waited for all 3 todos to be created
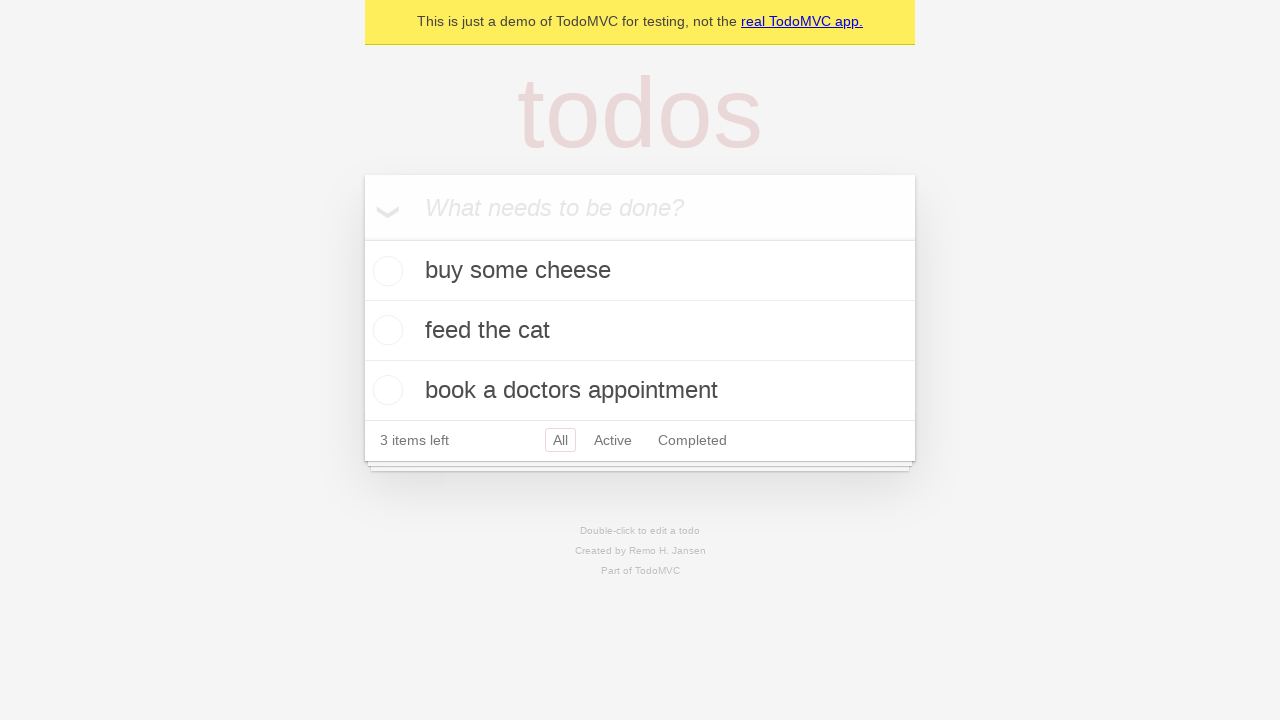

Checked 'Mark all as complete' checkbox to complete all todos at (362, 238) on internal:label="Mark all as complete"i
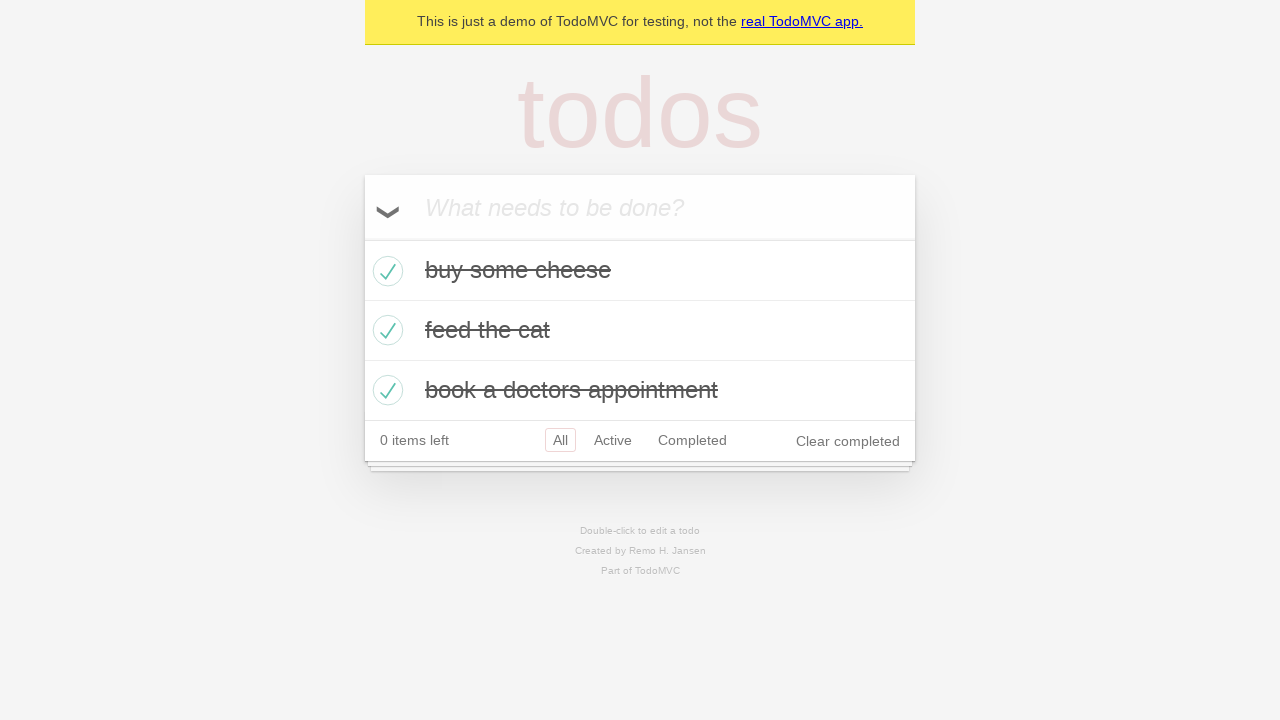

Unchecked the first todo item at (385, 271) on internal:testid=[data-testid="todo-item"s] >> nth=0 >> internal:role=checkbox
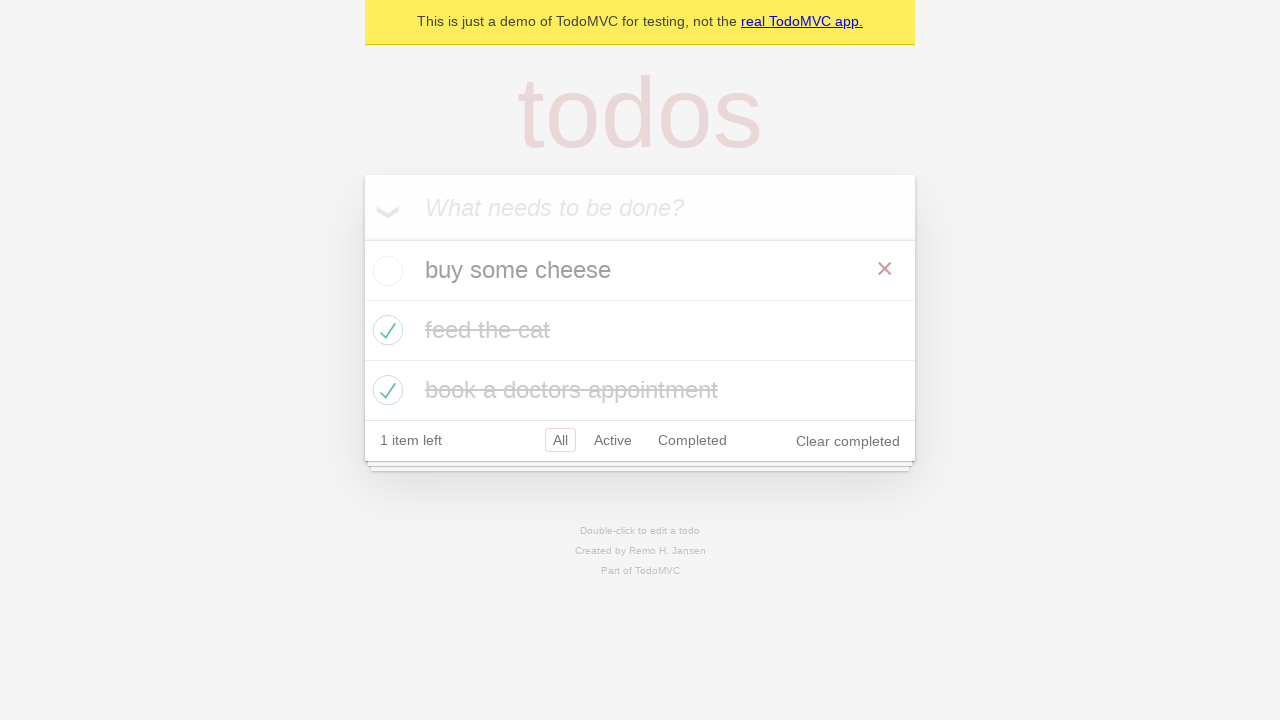

Rechecked the first todo item at (385, 271) on internal:testid=[data-testid="todo-item"s] >> nth=0 >> internal:role=checkbox
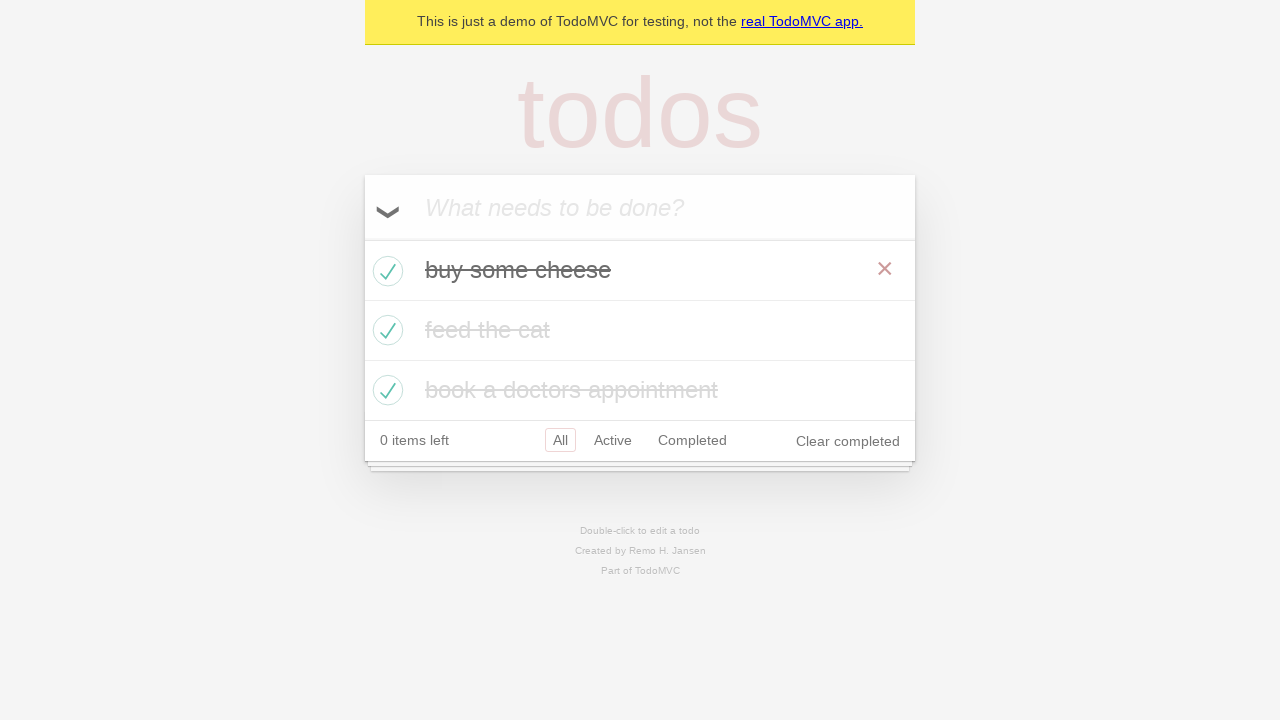

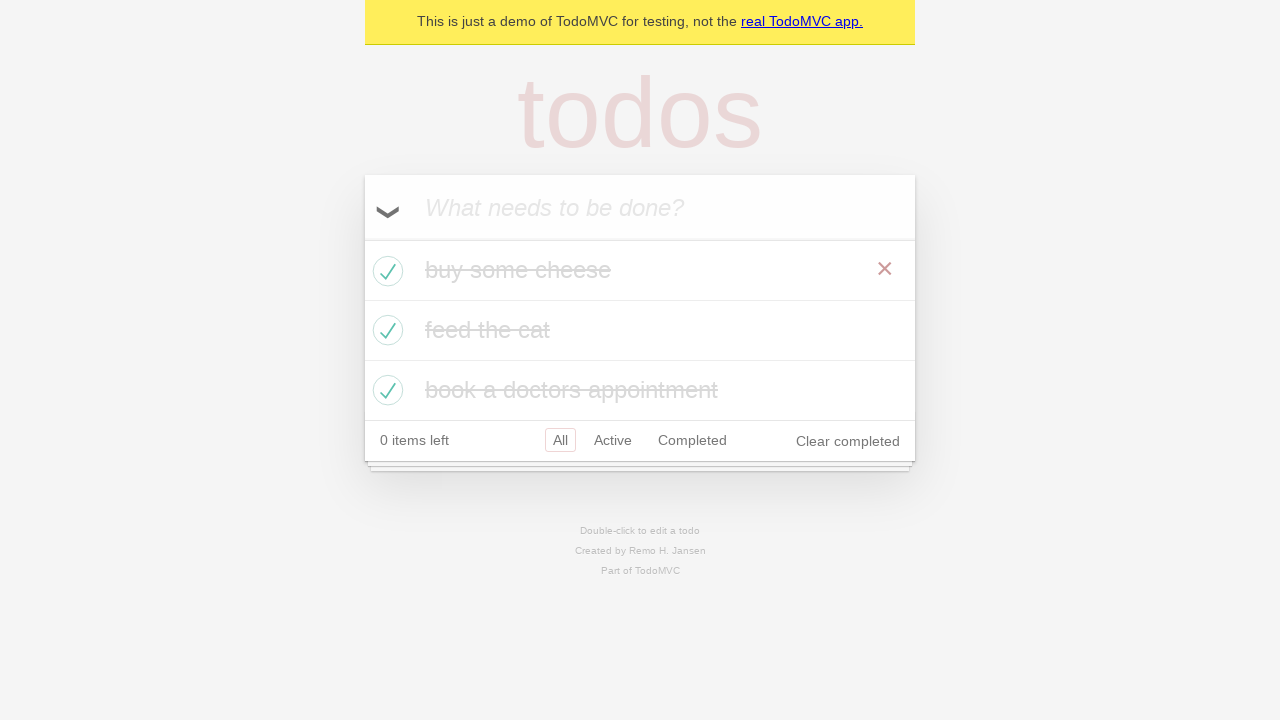